Tests accepting a JavaScript alert by clicking a button, accepting the alert dialog, and verifying the success message is displayed.

Starting URL: https://the-internet.herokuapp.com/javascript_alerts

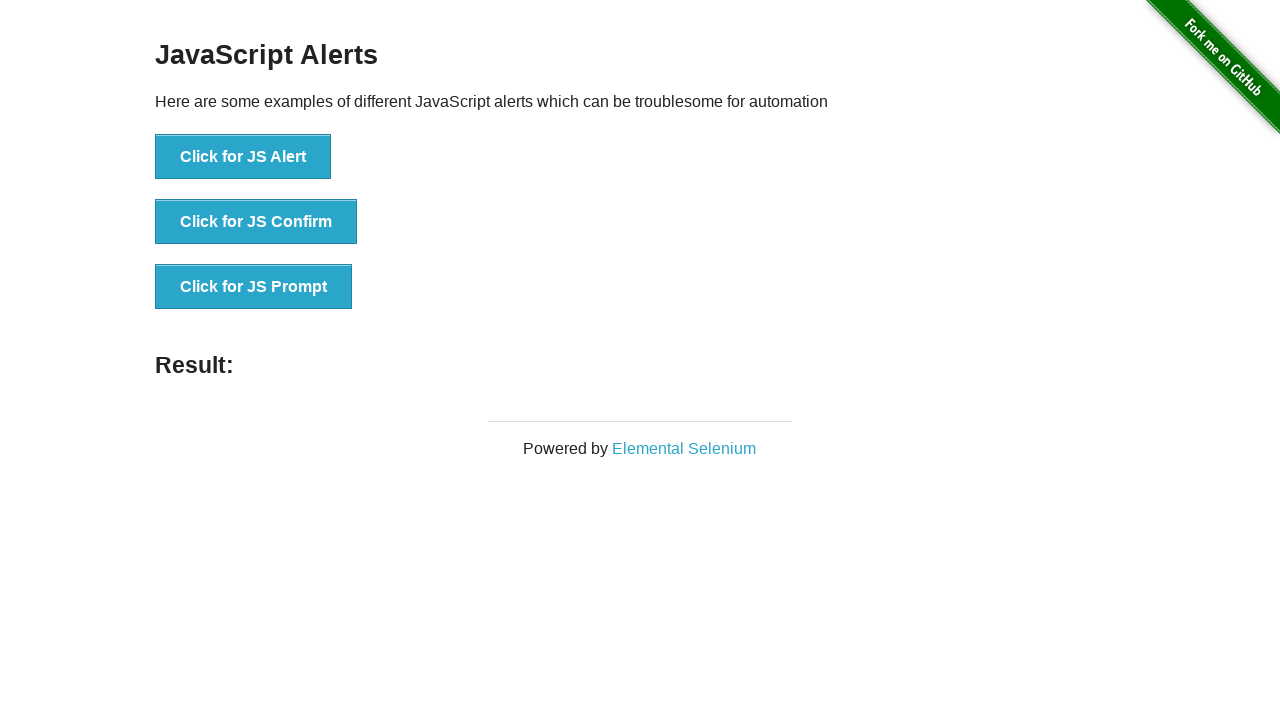

Clicked 'Click for JS Alert' button at (243, 157) on xpath=//*[text()='Click for JS Alert']
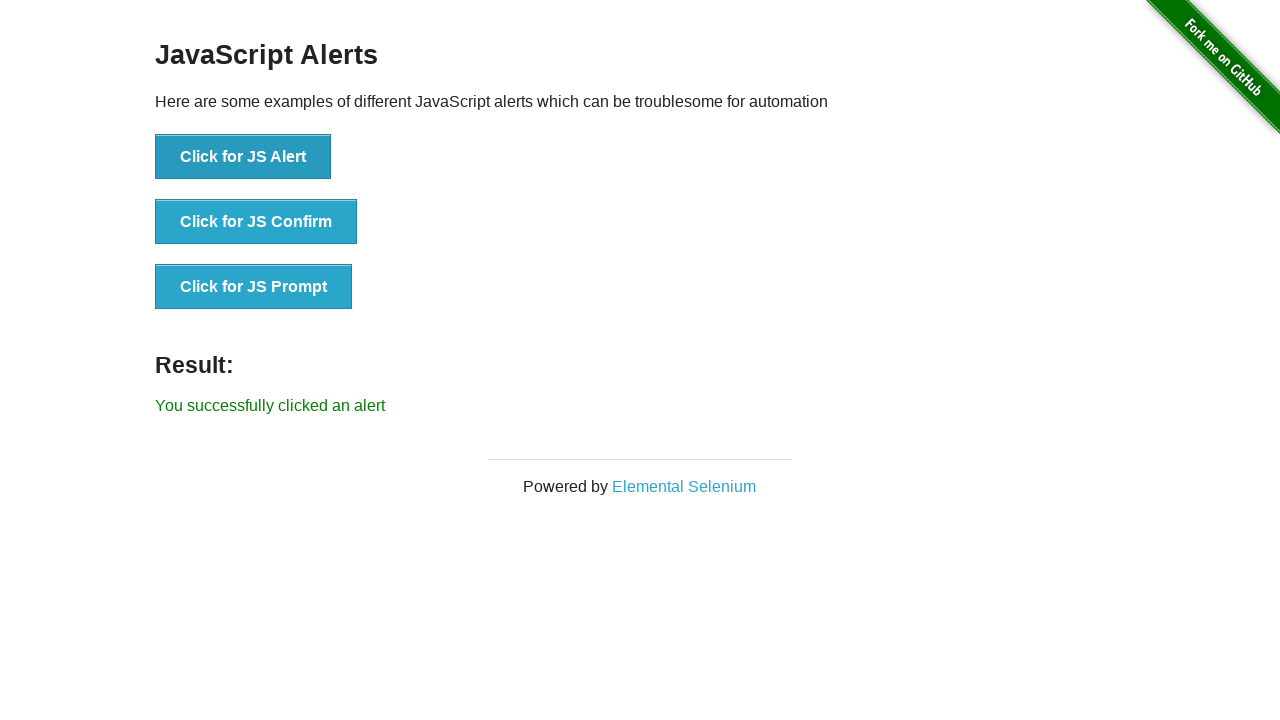

Set up dialog handler to accept alerts
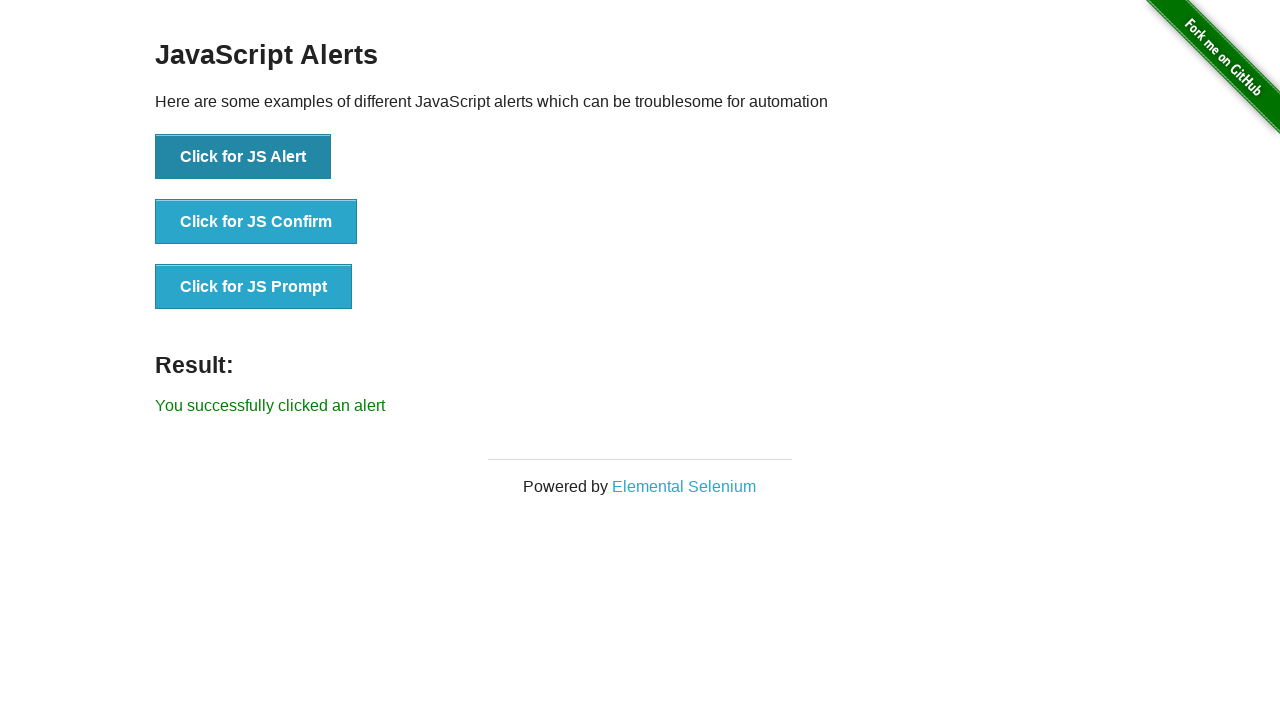

Clicked 'Click for JS Alert' button to trigger alert at (243, 157) on xpath=//*[text()='Click for JS Alert']
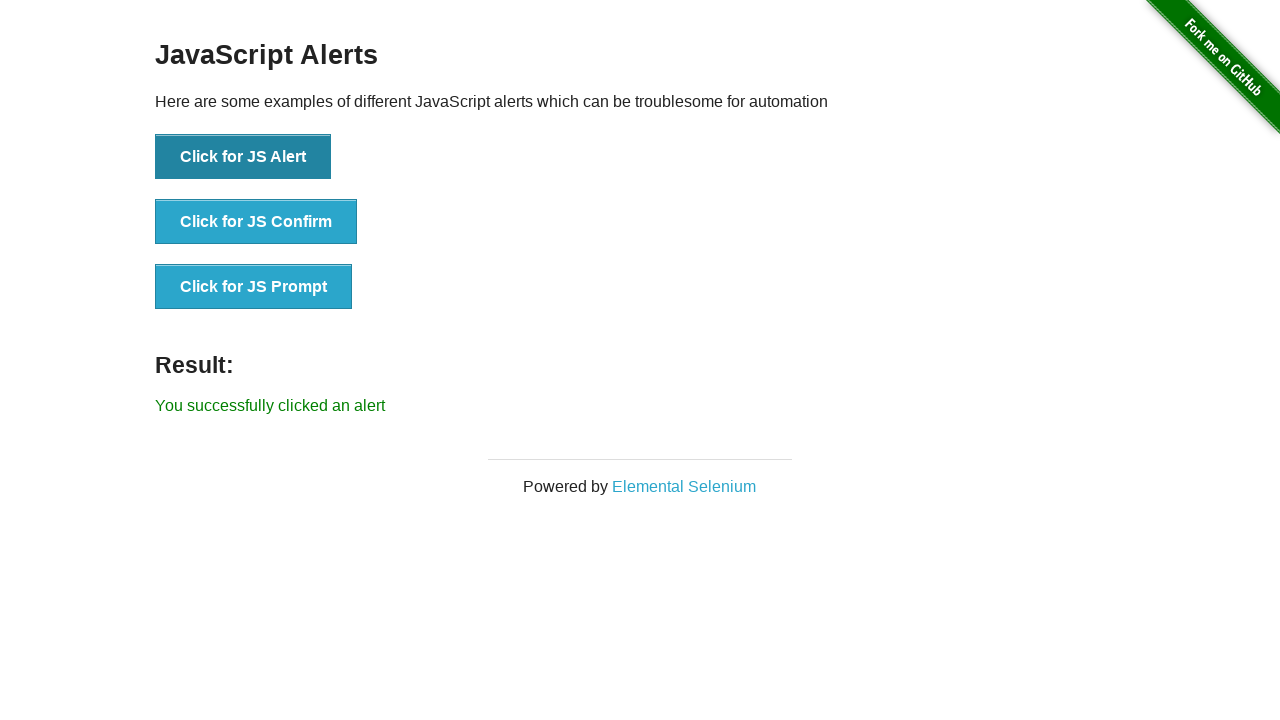

Success message appeared after accepting alert
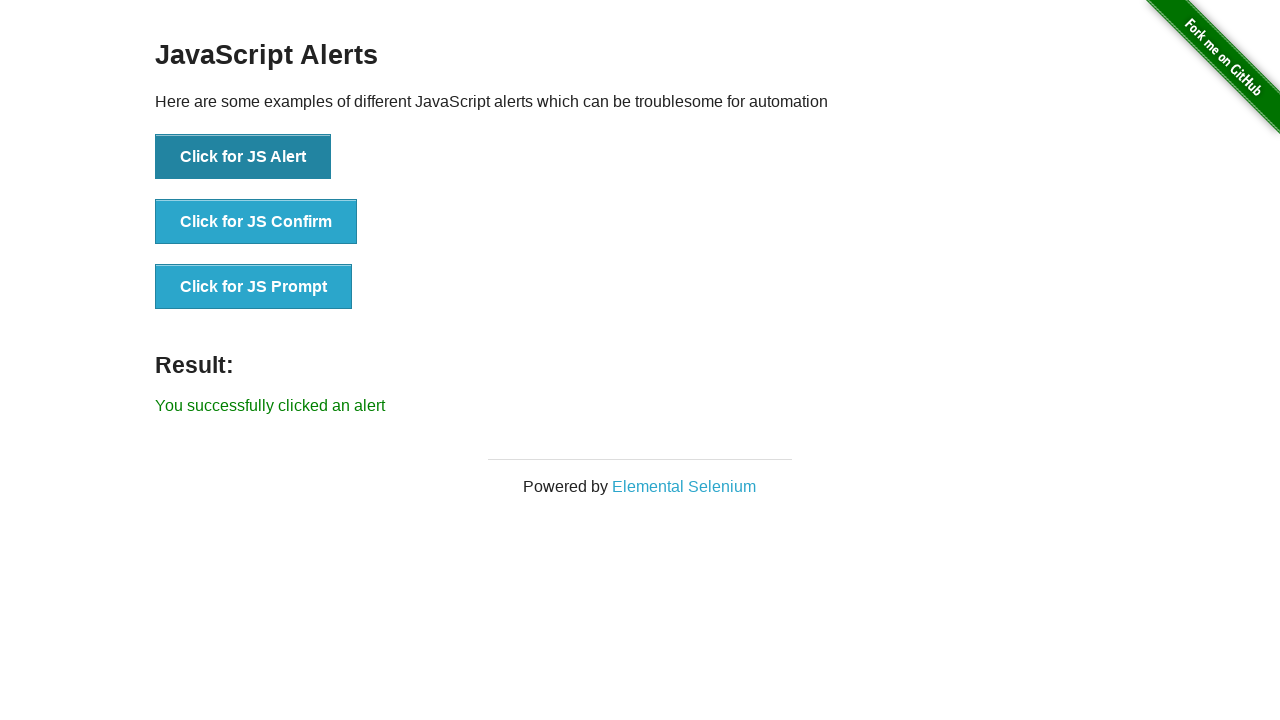

Retrieved result message text
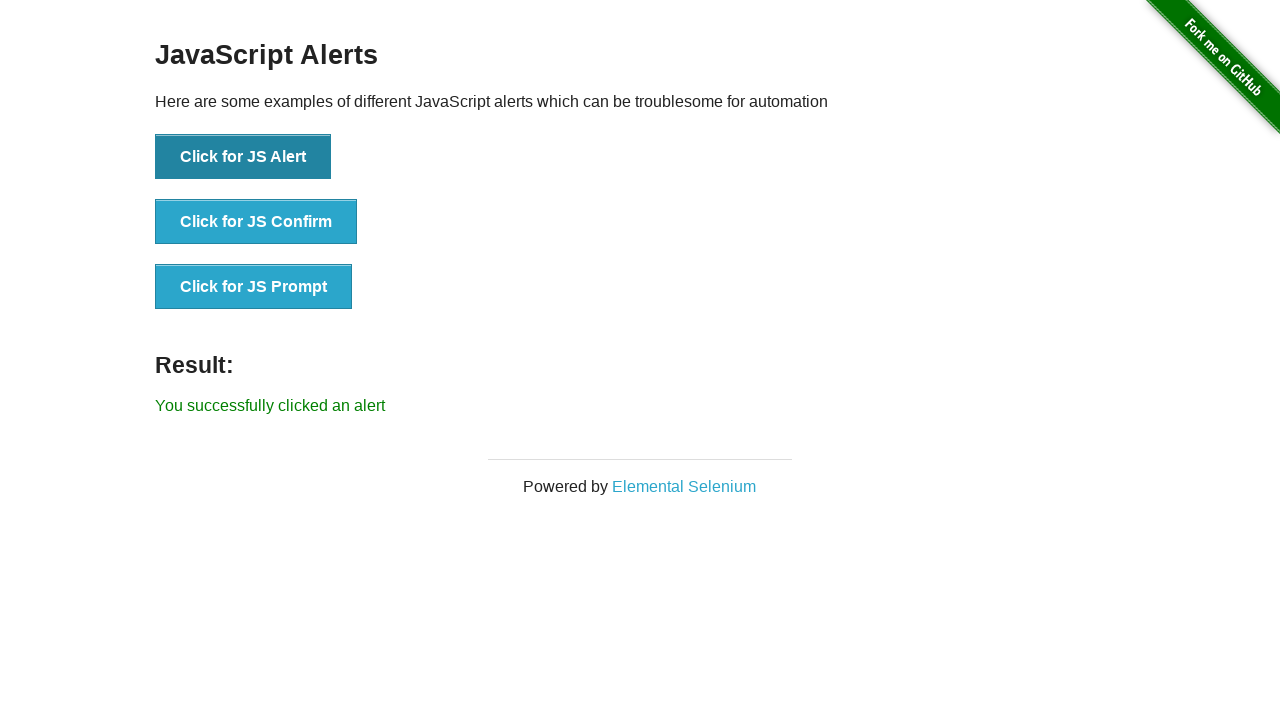

Verified result message equals 'You successfully clicked an alert'
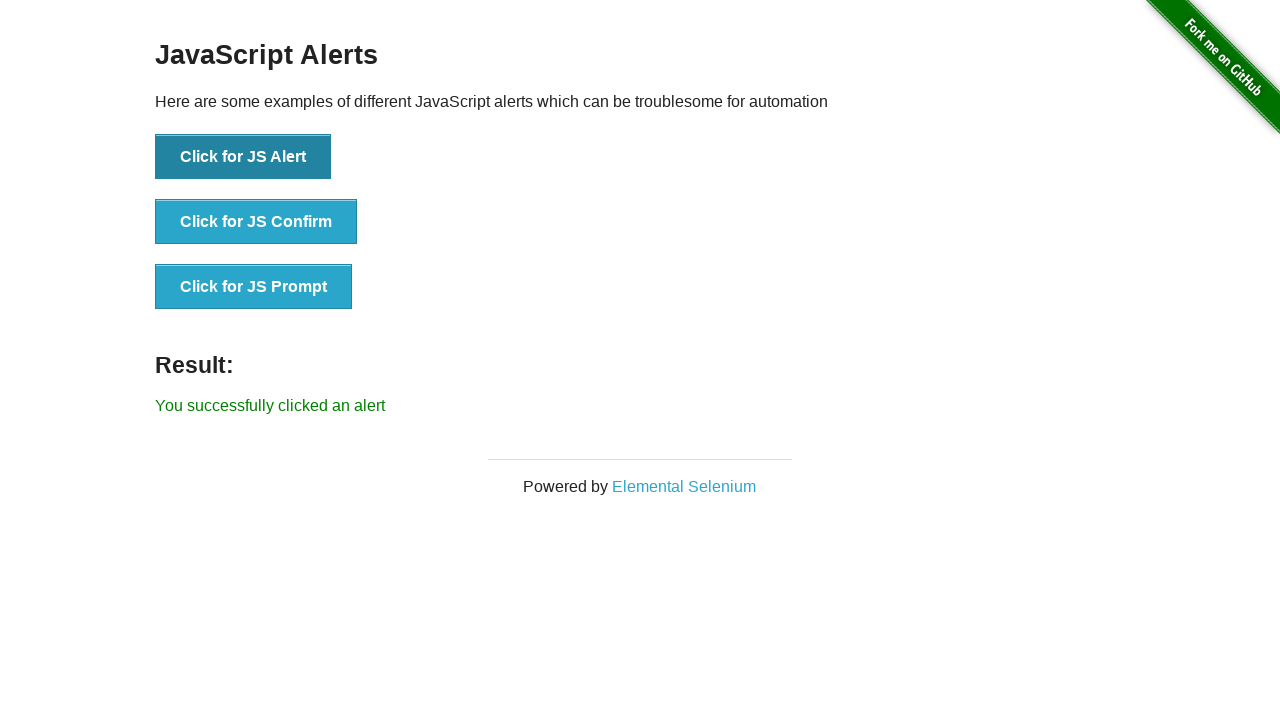

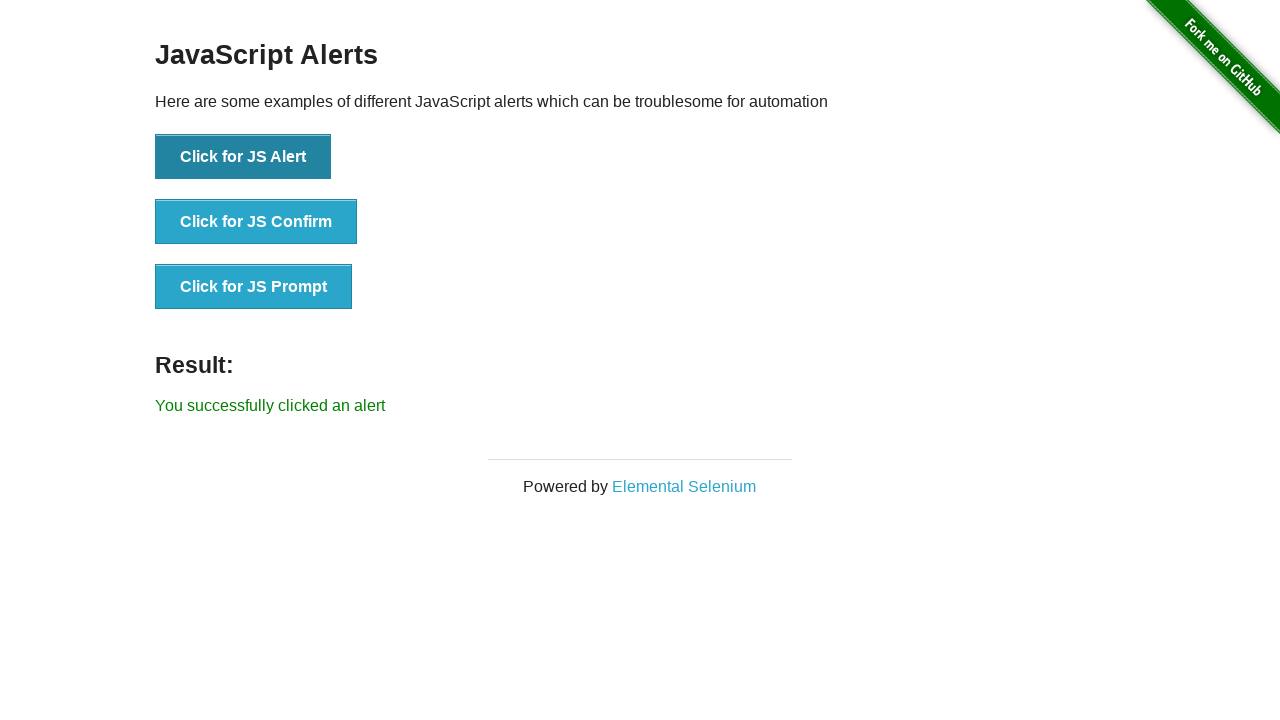